Tests text box form interaction by filling in name, email, and address fields then submitting

Starting URL: https://demoqa.com/elements

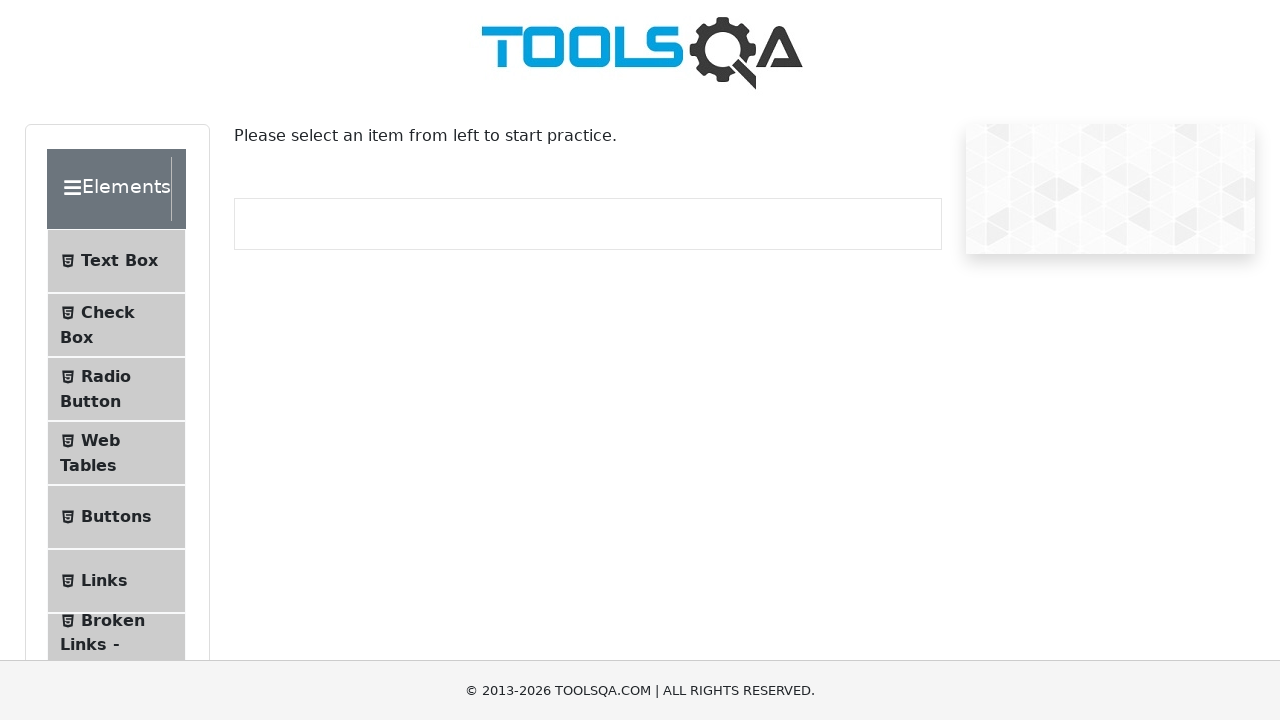

Waited for Text Box tab to be visible
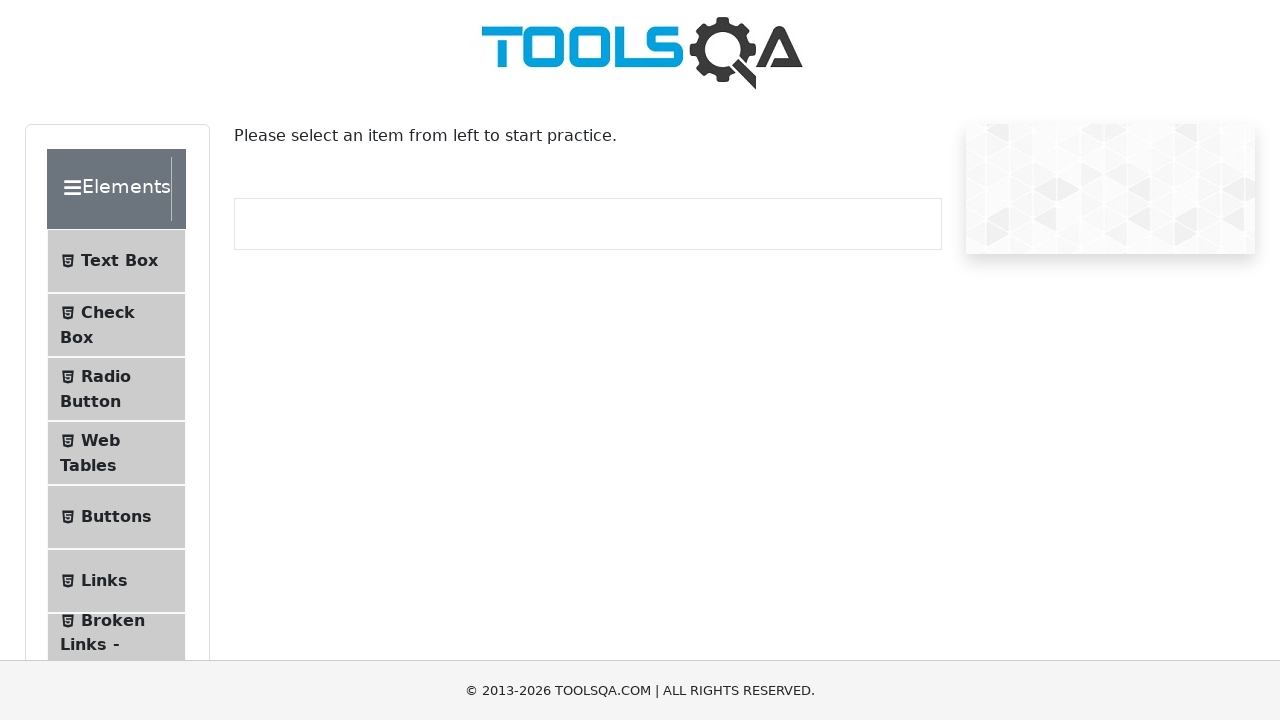

Clicked on Text Box tab at (116, 261) on xpath=//div[@class='element-group']//div[text()='Elements']/following::li[@id='i
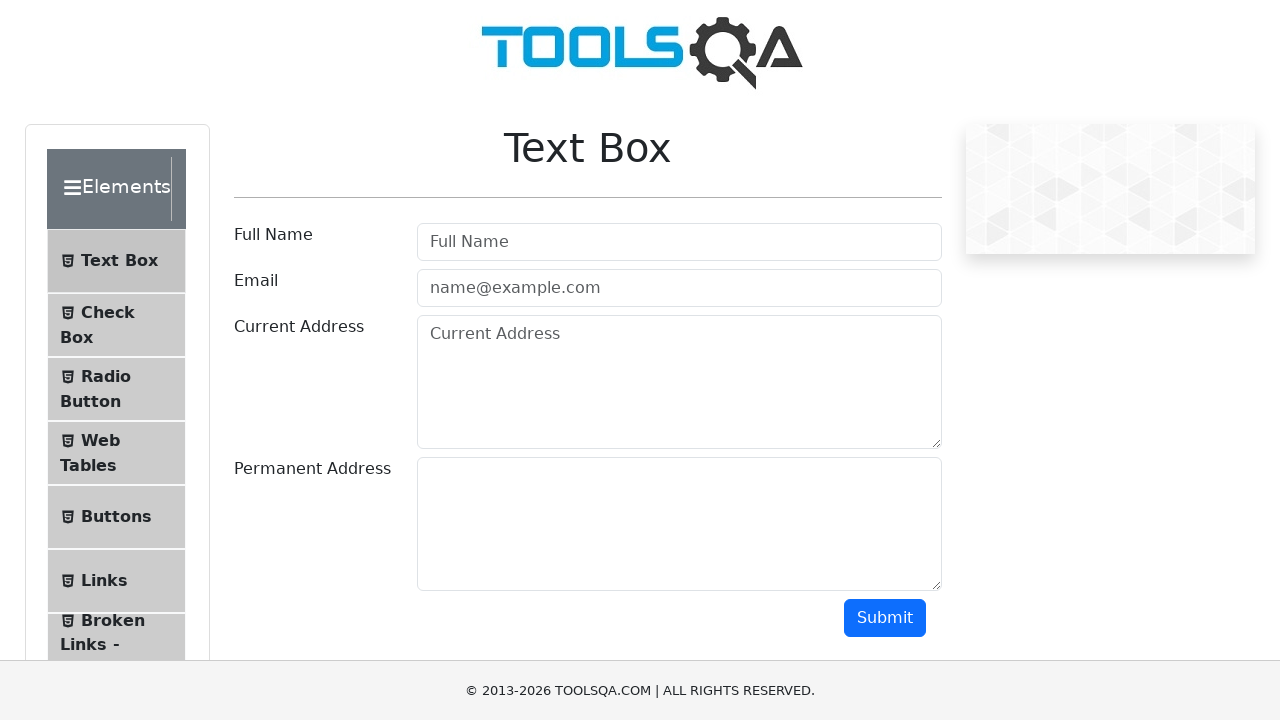

Filled in name field with 'Prathamesh' on #userName
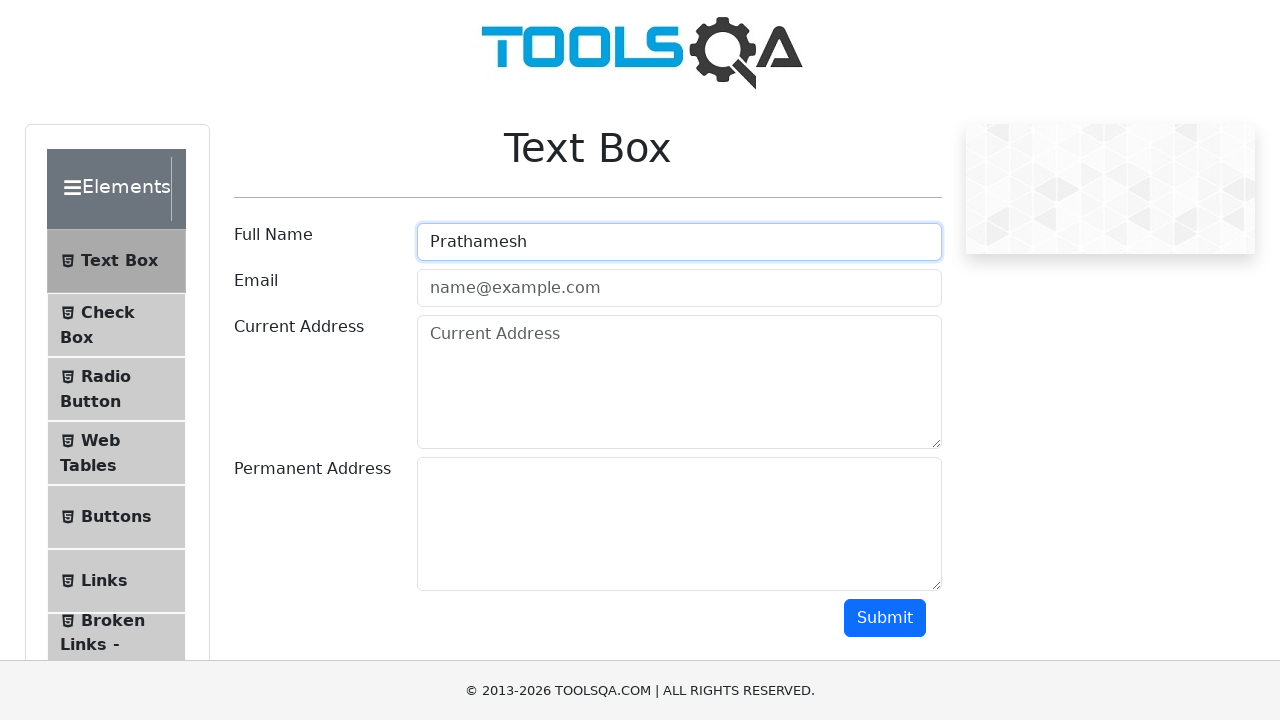

Filled in email field with 'test@gmail.com' on #userEmail
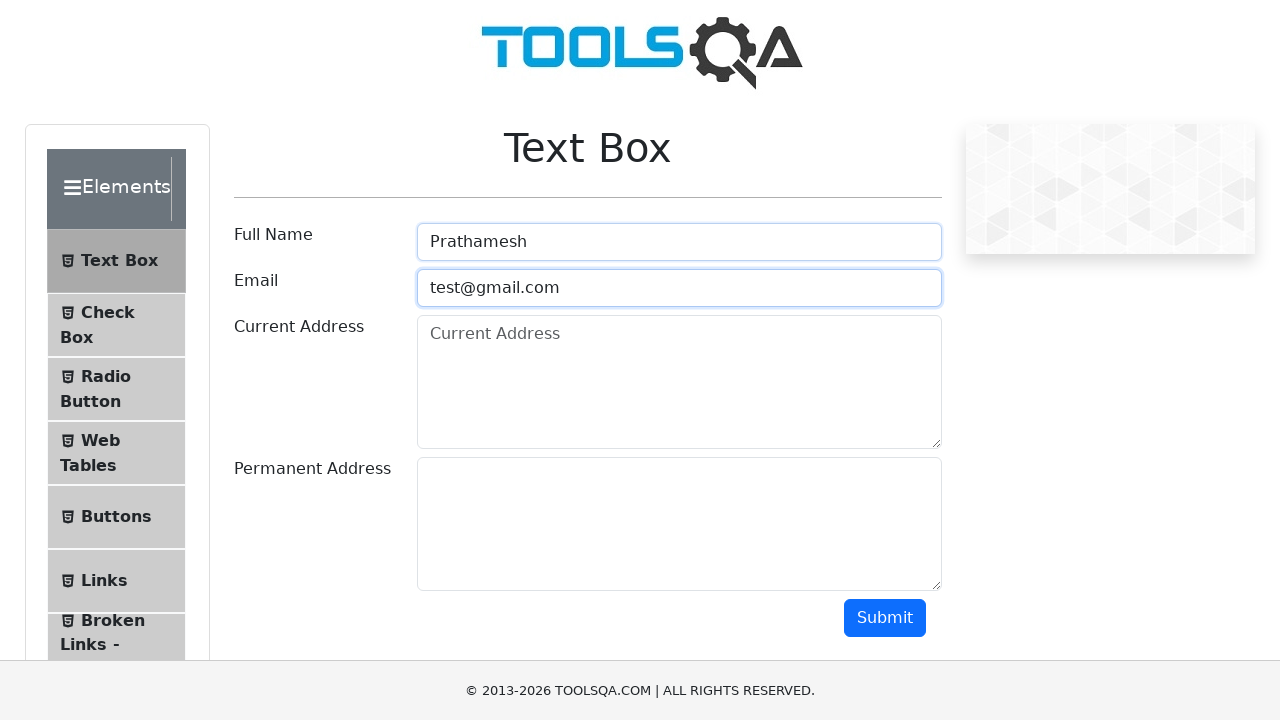

Filled in current address field with test address on #currentAddress
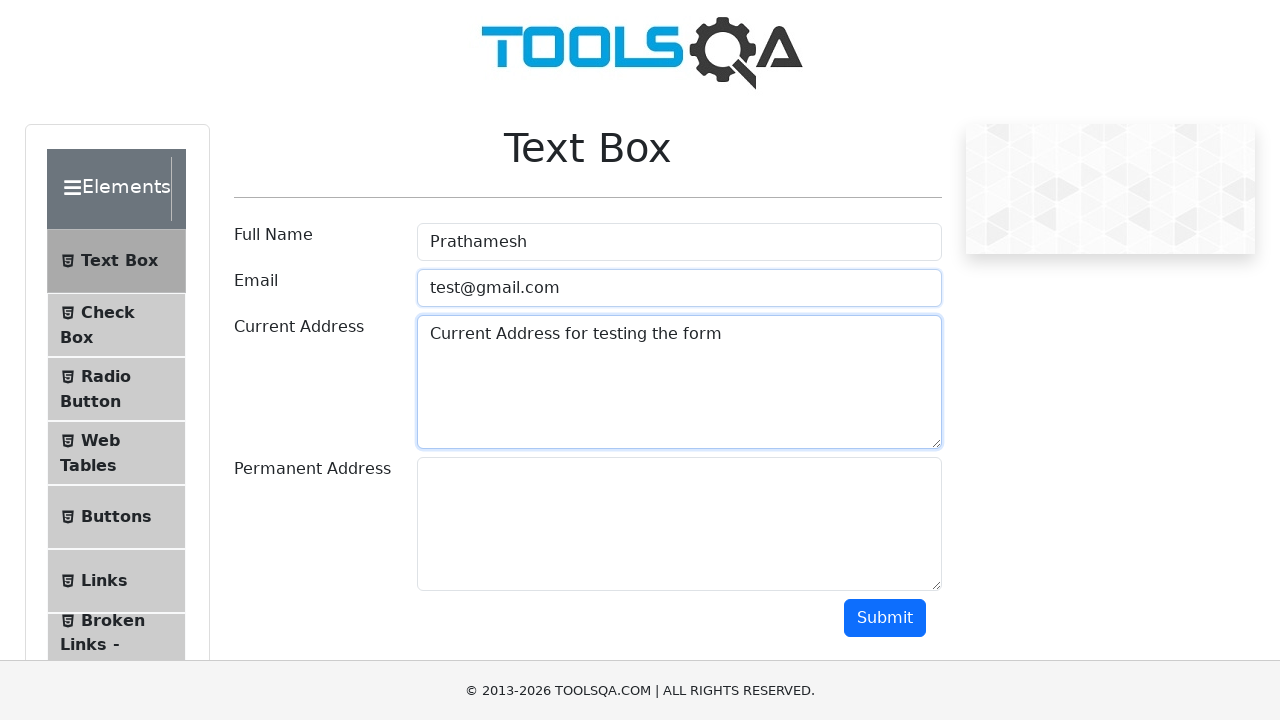

Filled in permanent address field with test address on #permanentAddress
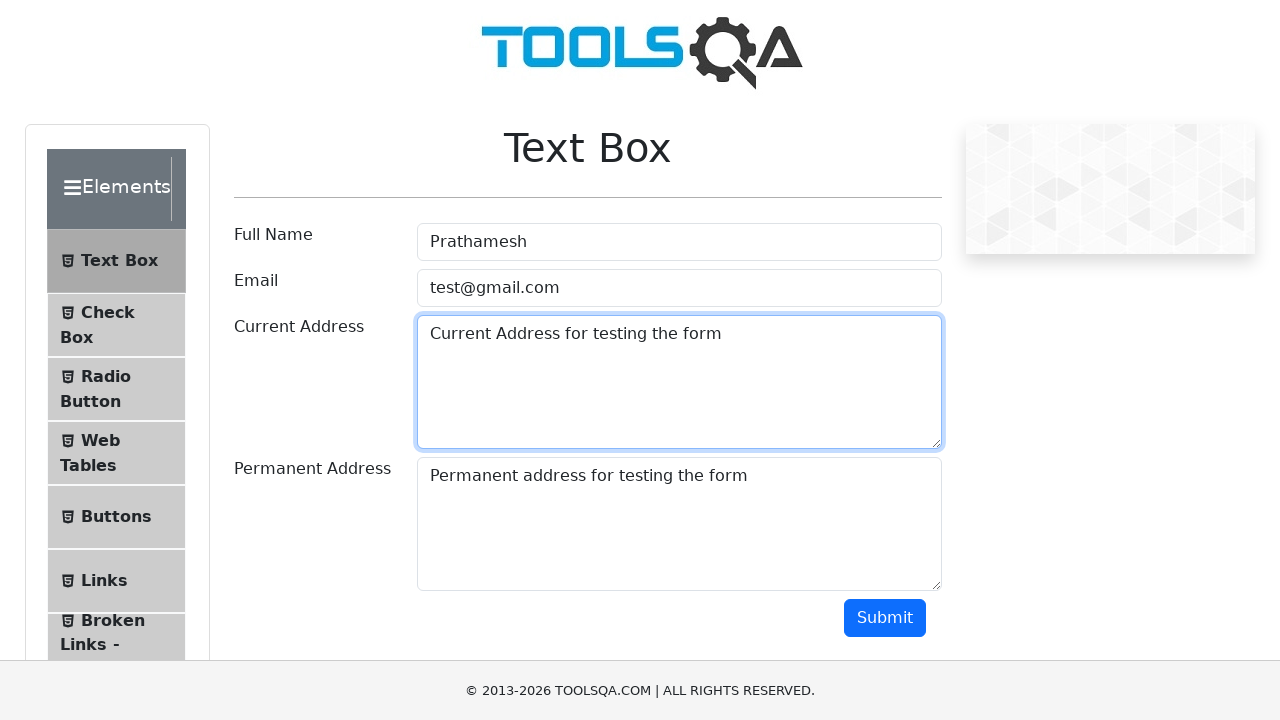

Scrolled submit button into view
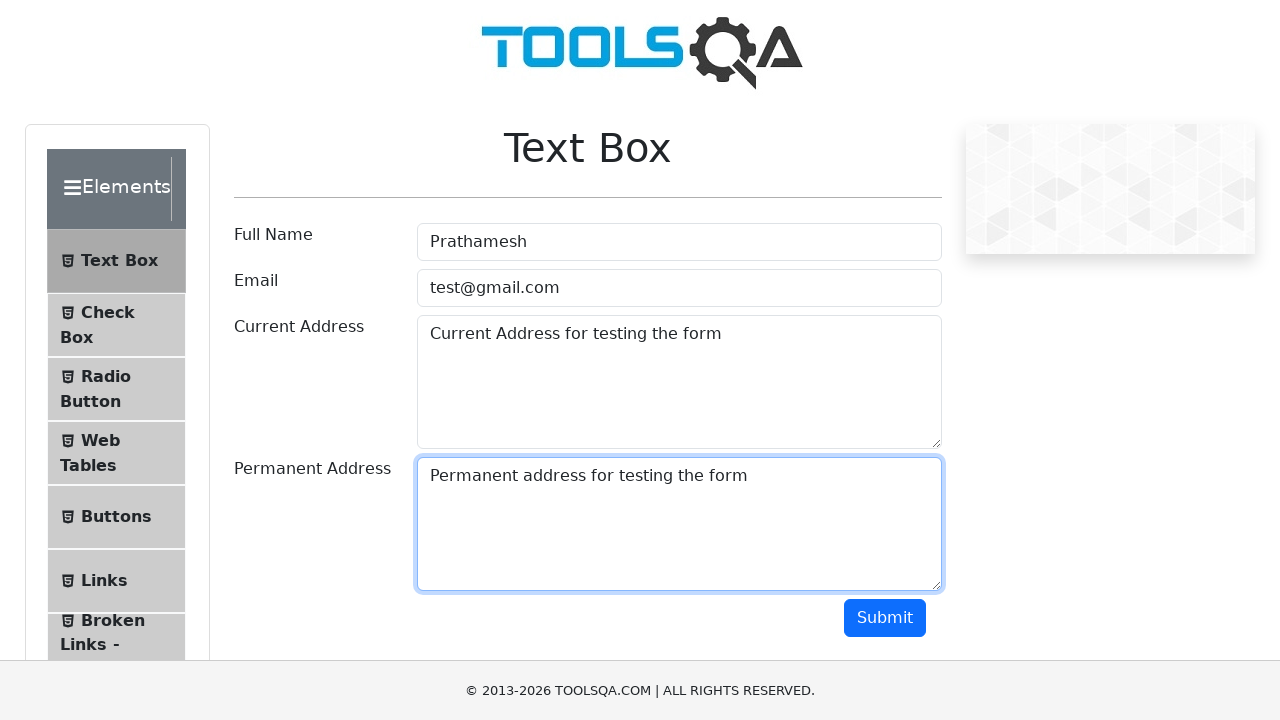

Clicked submit button to submit the form at (885, 618) on xpath=//button[@id='submit']
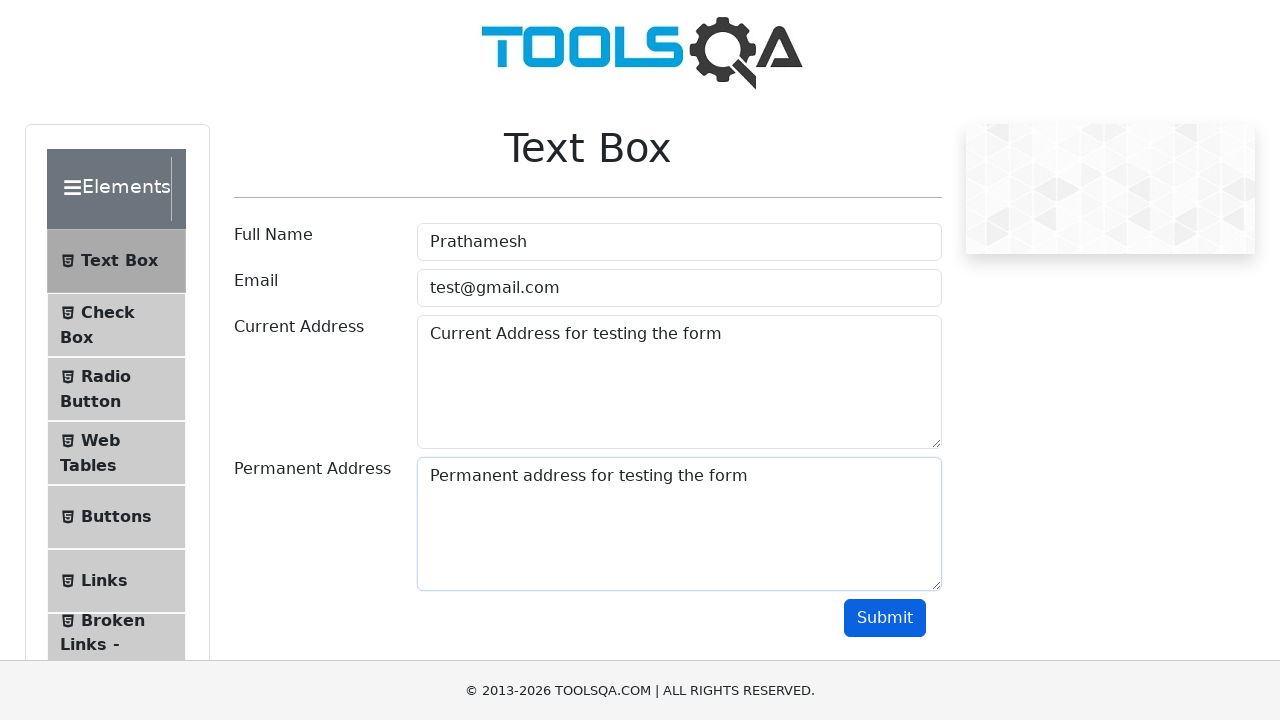

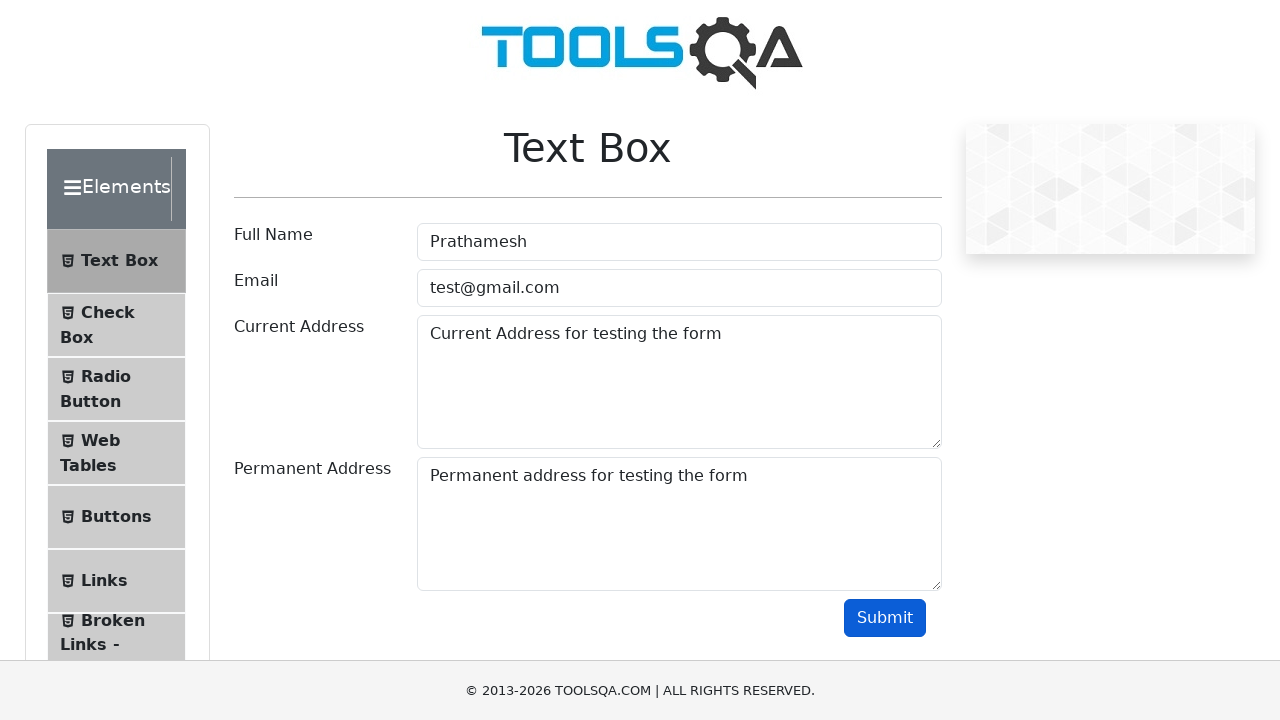